Tests the registration flow by entering a ZIP code, clicking Continue, and then clicking Register without filling additional fields.

Starting URL: https://sharelane.com/cgi-bin/register.py

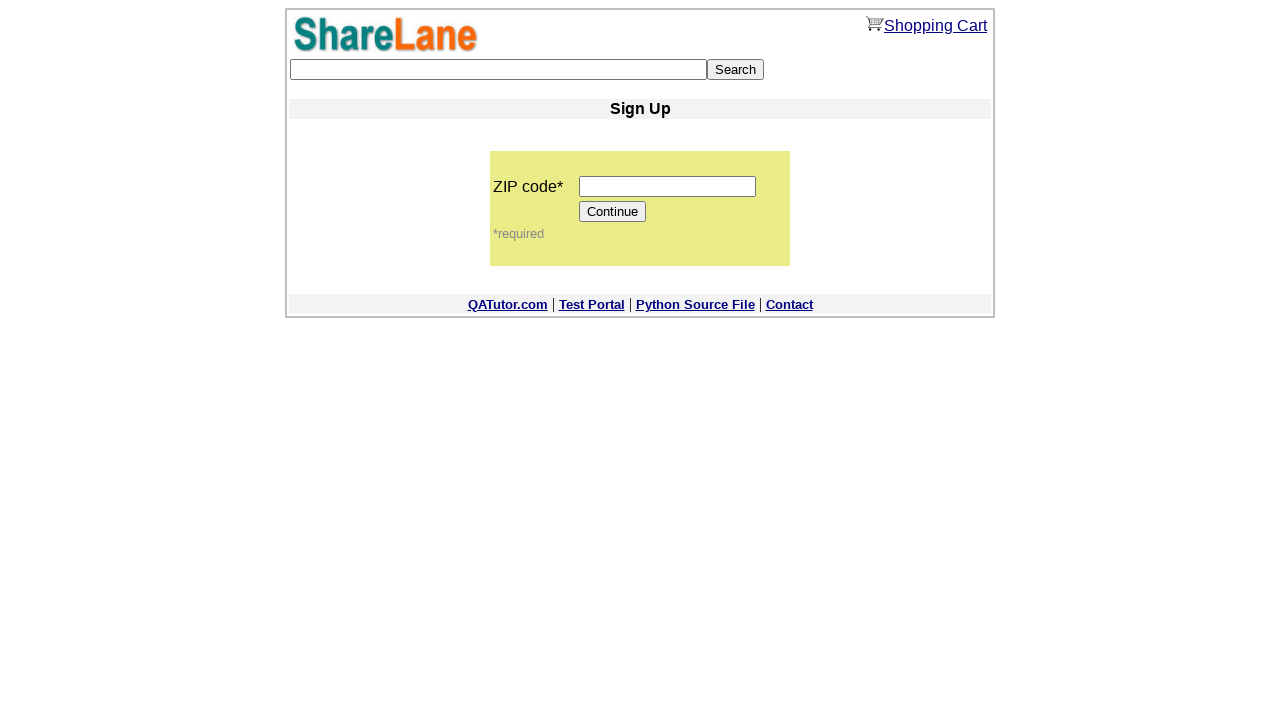

Filled ZIP code field with '444444' on input[name='zip_code']
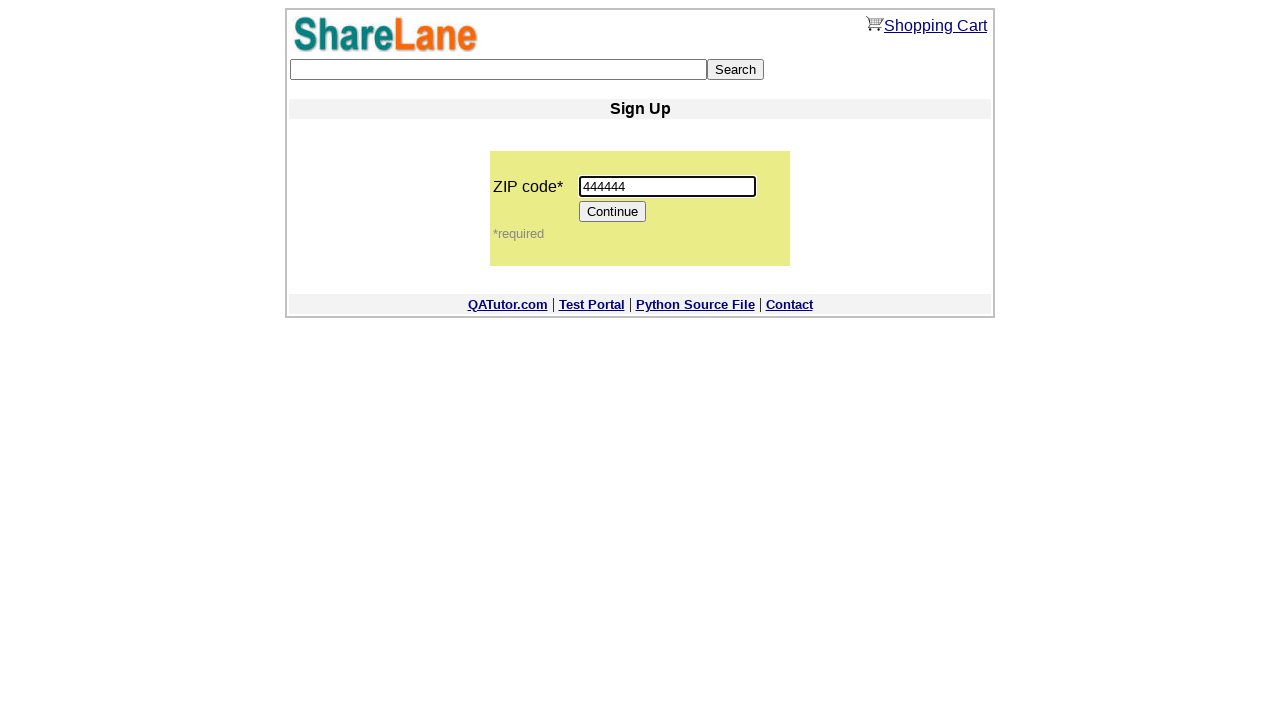

Clicked Continue button at (613, 212) on xpath=//*[@value='Continue']
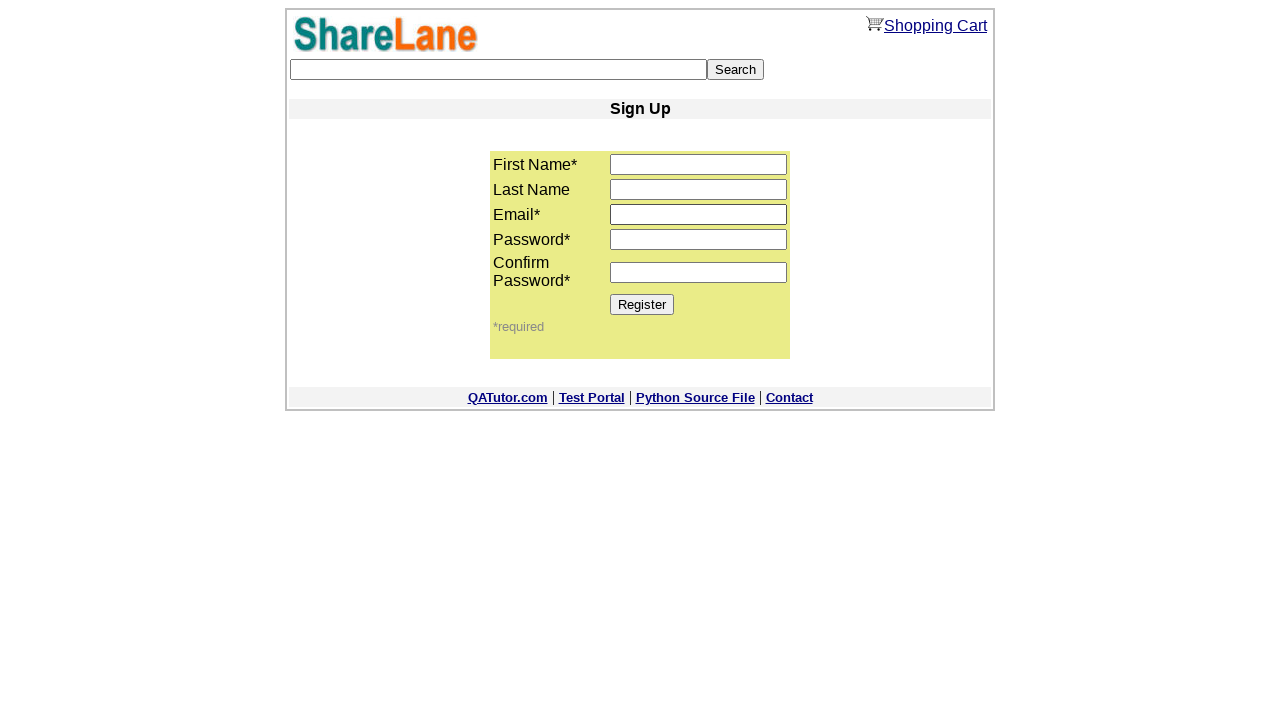

Clicked Register button without filling additional fields at (642, 304) on xpath=//*[@value='Register']
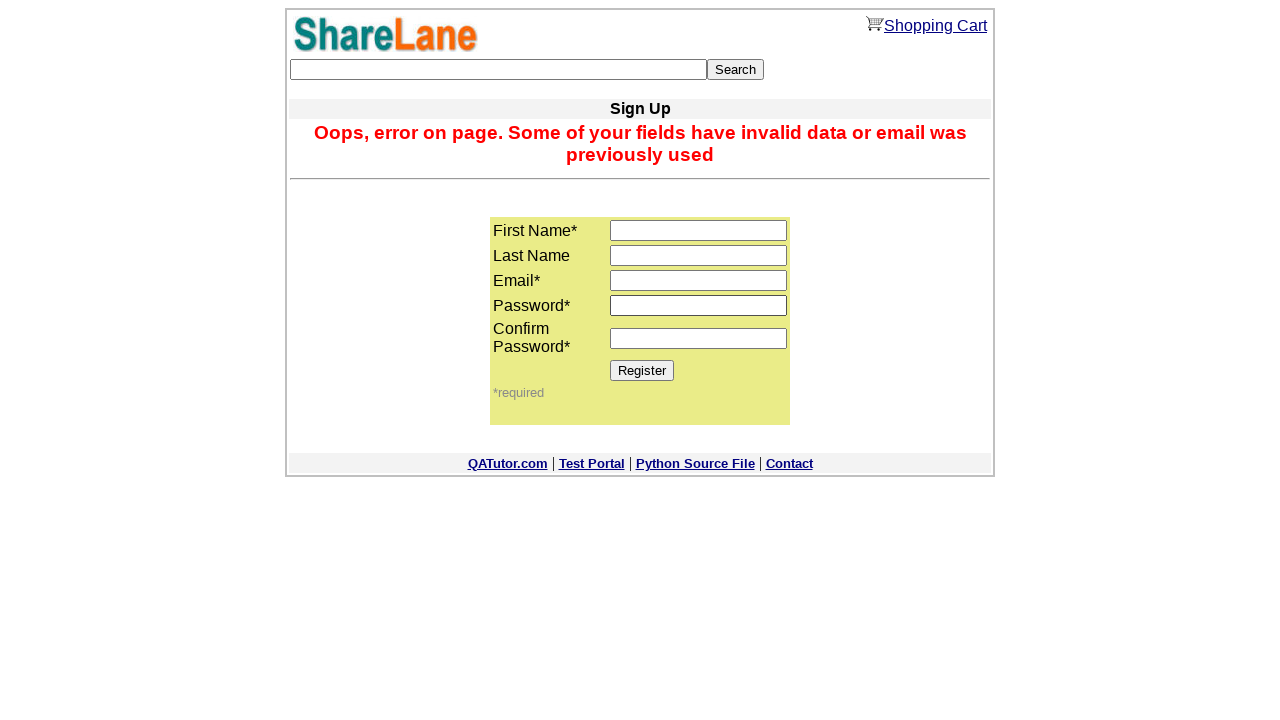

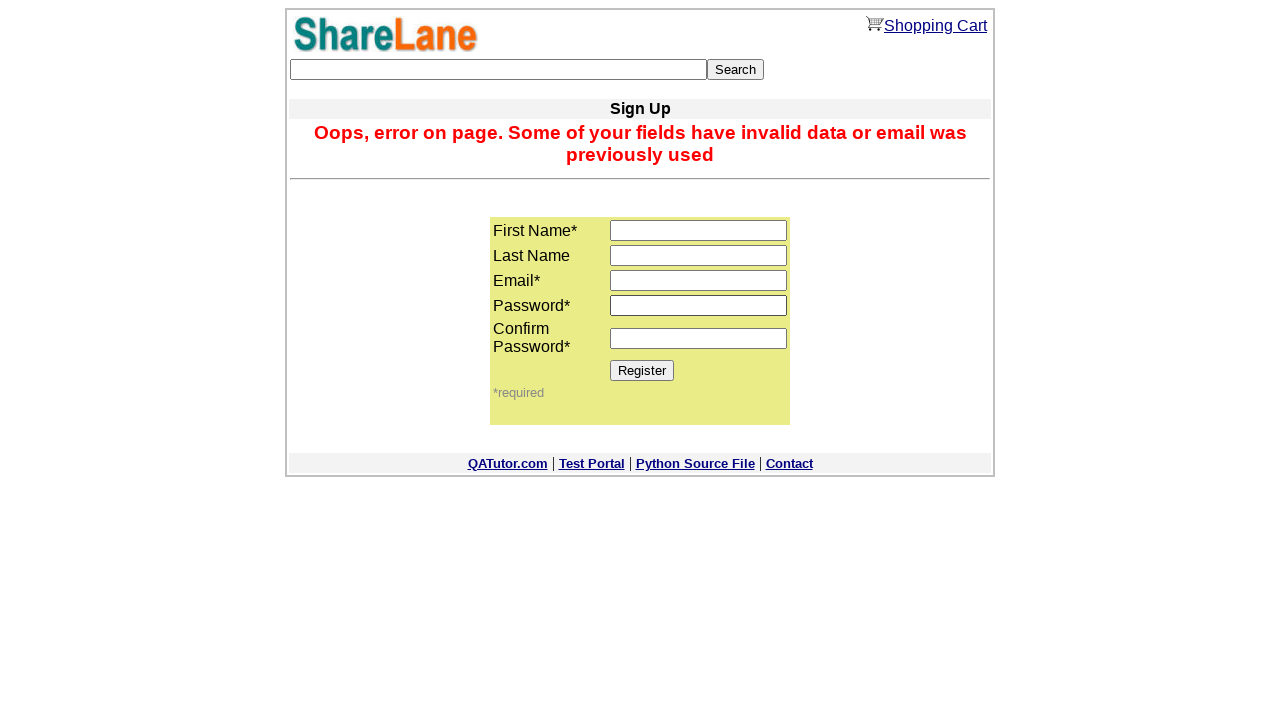